Tests iframe/frame switching functionality by switching to a single frame, entering text, then navigating to a nested frame structure and entering text in the inner frame.

Starting URL: http://demo.automationtesting.in/Frames.html

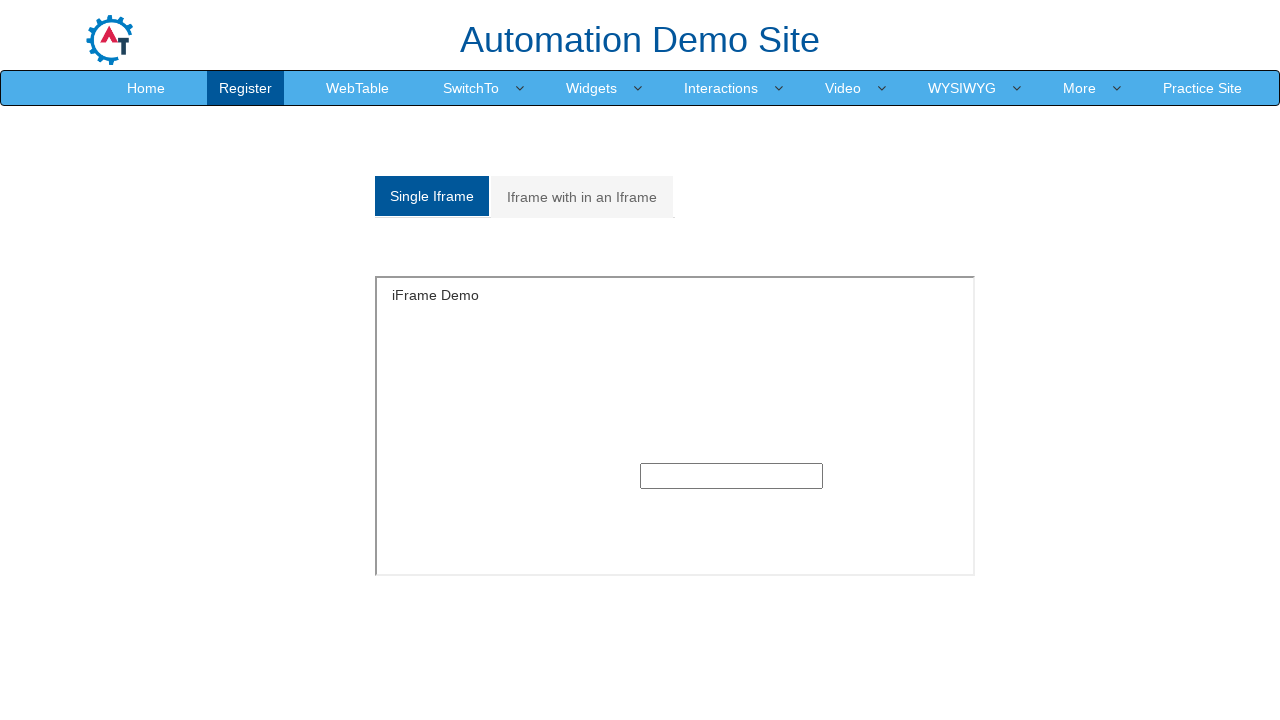

Located single frame by name 'SingleFrame'
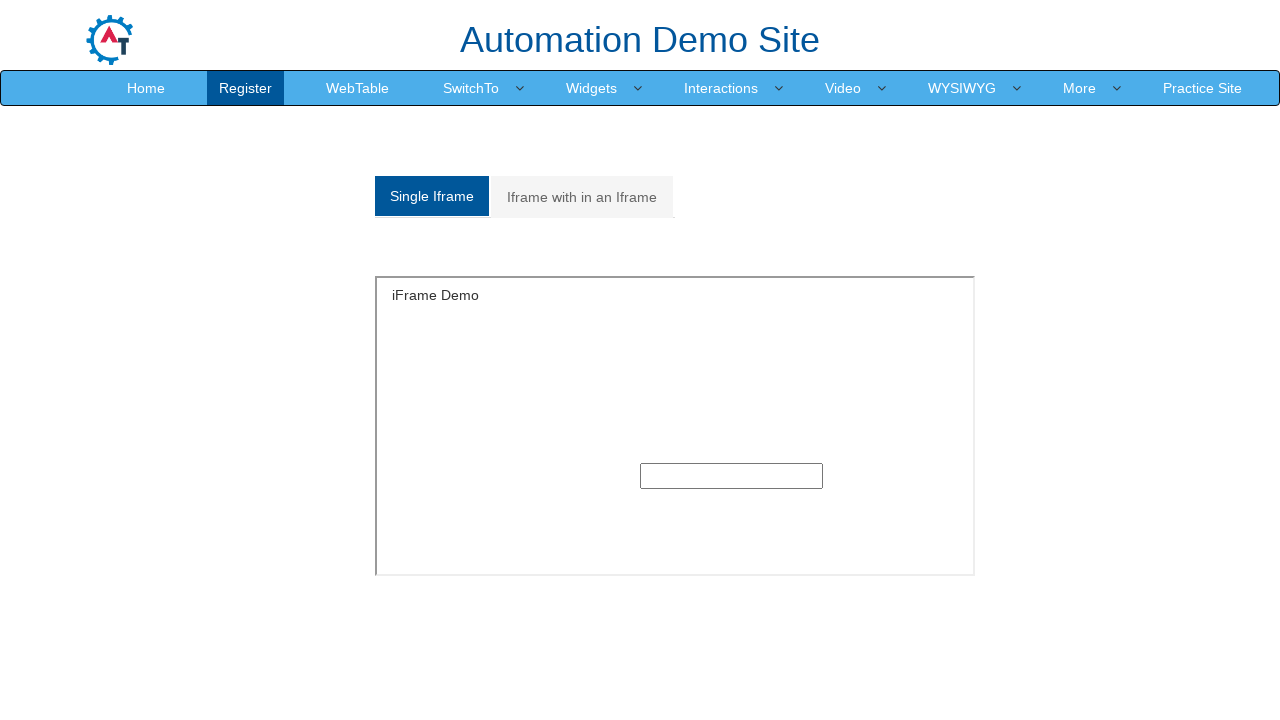

Entered text 'sk' in the single frame input field on iframe[name='SingleFrame'] >> internal:control=enter-frame >> input[type='text']
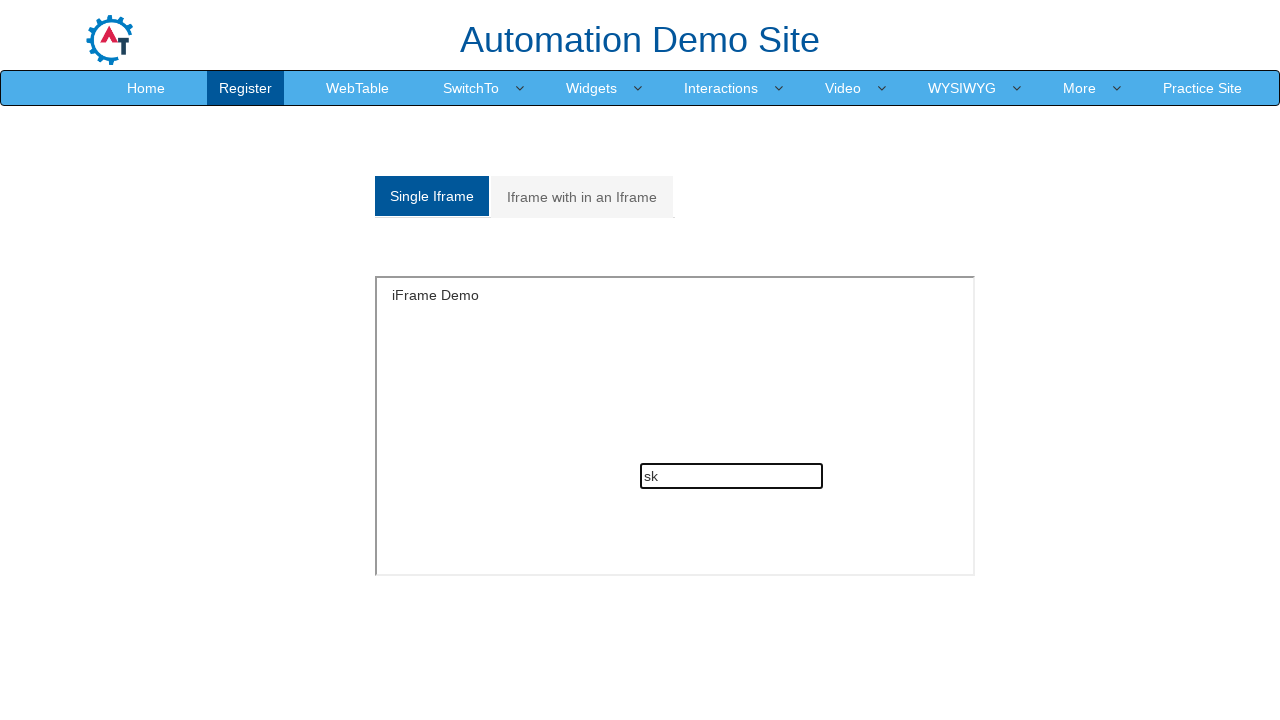

Clicked on the second frame tab to switch to nested frame structure at (582, 197) on (//a[@class='analystic'])[2]
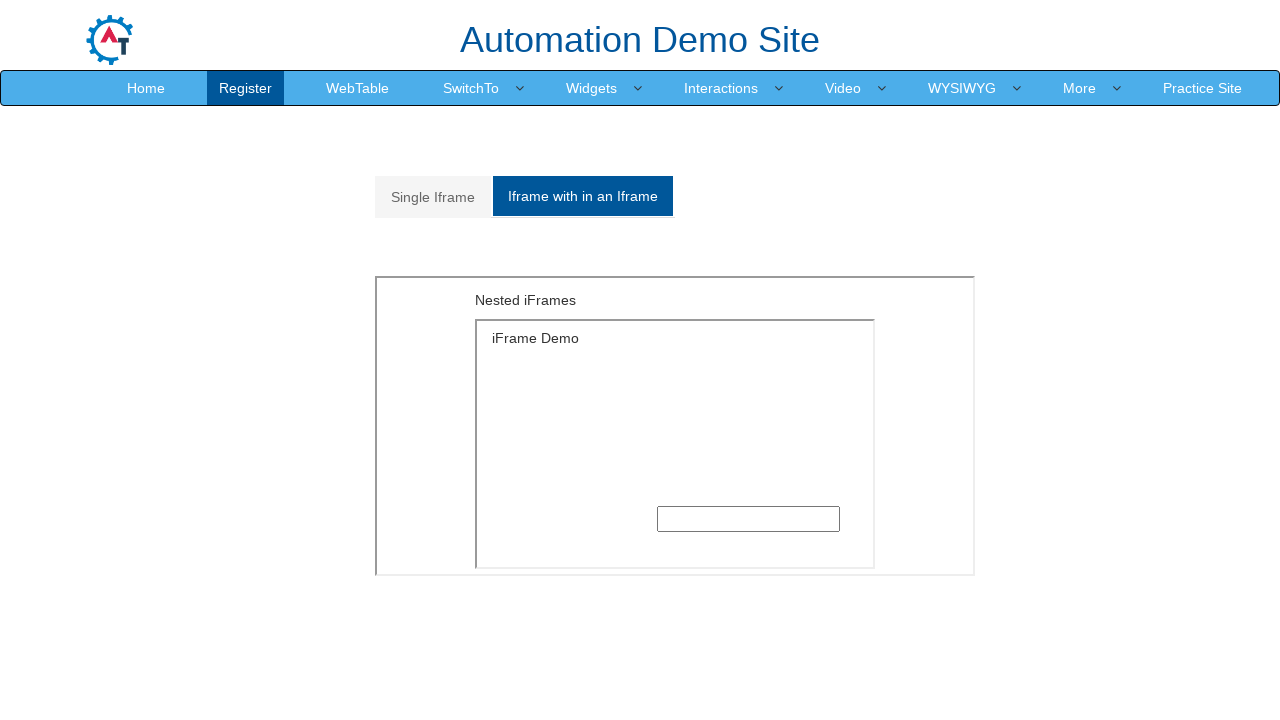

Waited 1000ms for nested frames to load
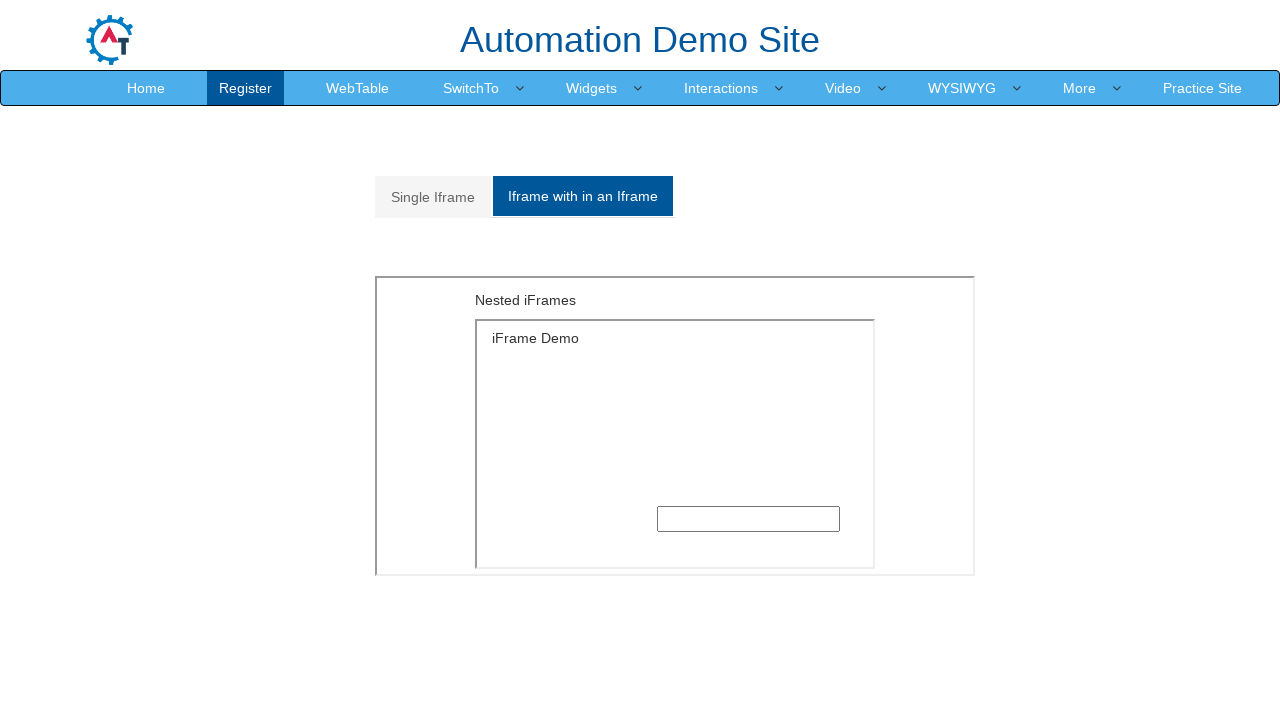

Located outer frame at index 1 in nested iframe structure
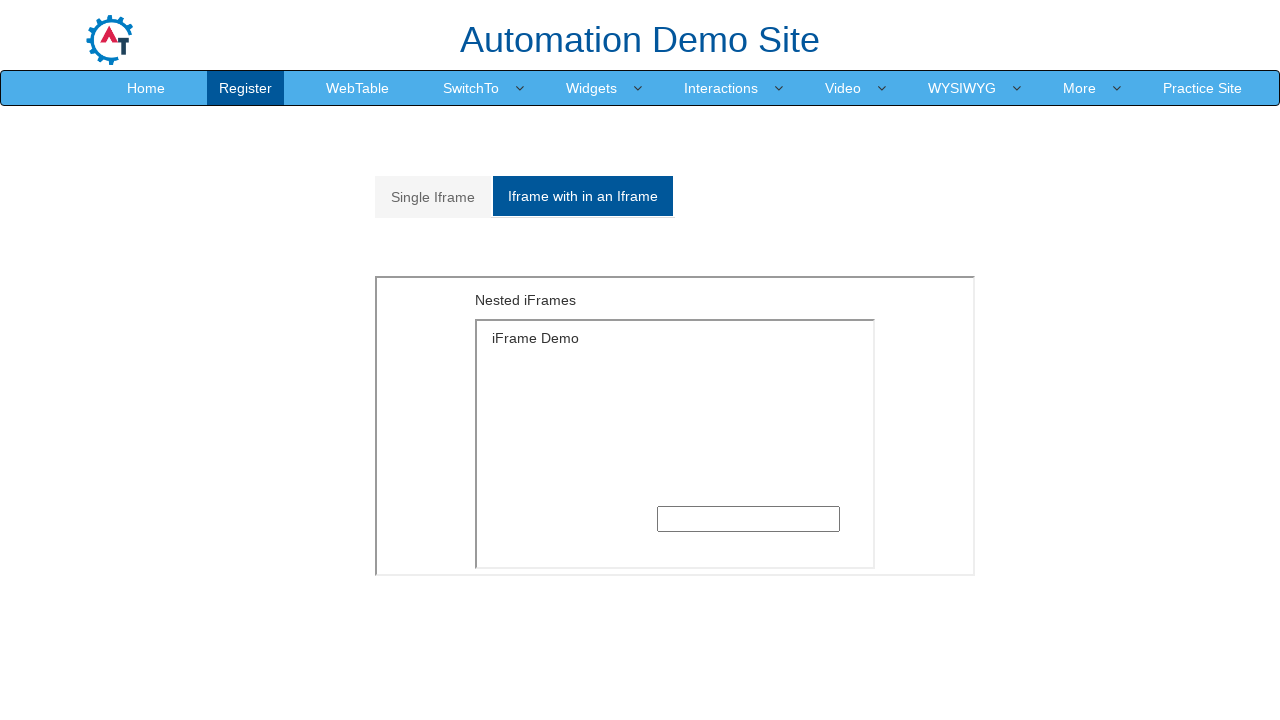

Located inner frame (first iframe within outer frame)
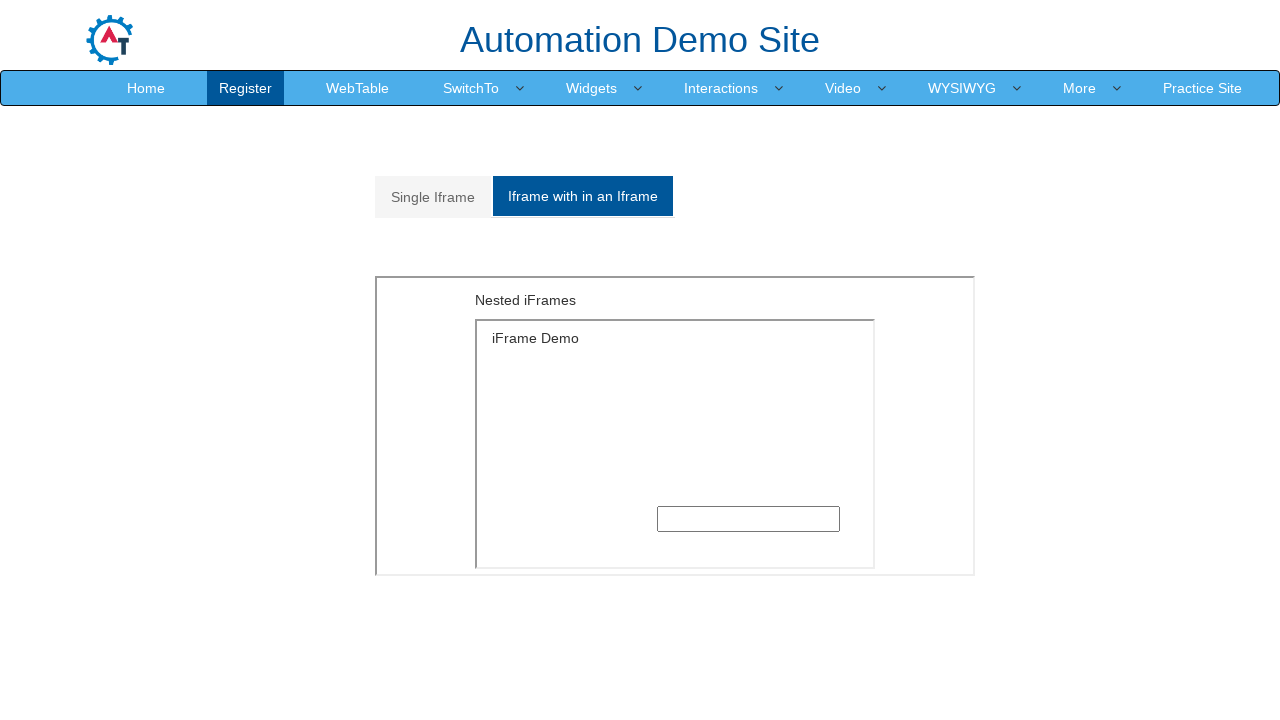

Entered text 'Hi' in the inner frame input field on iframe >> nth=1 >> internal:control=enter-frame >> iframe >> nth=0 >> internal:c
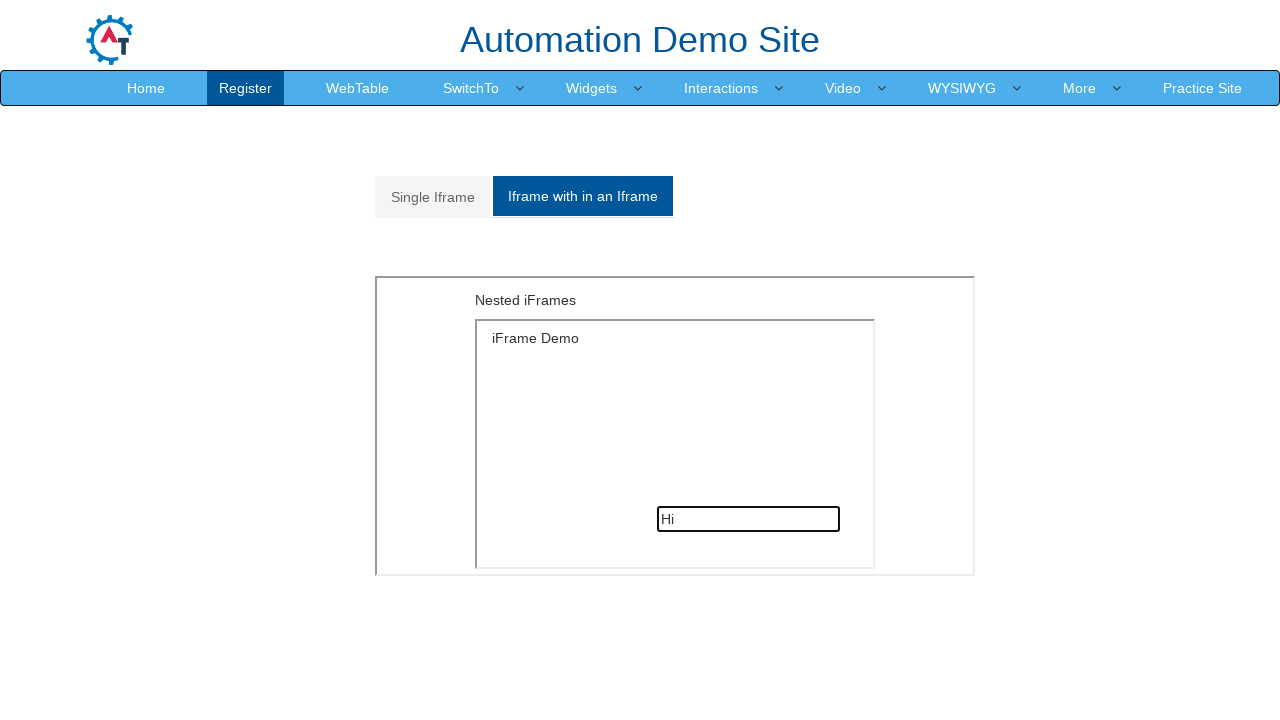

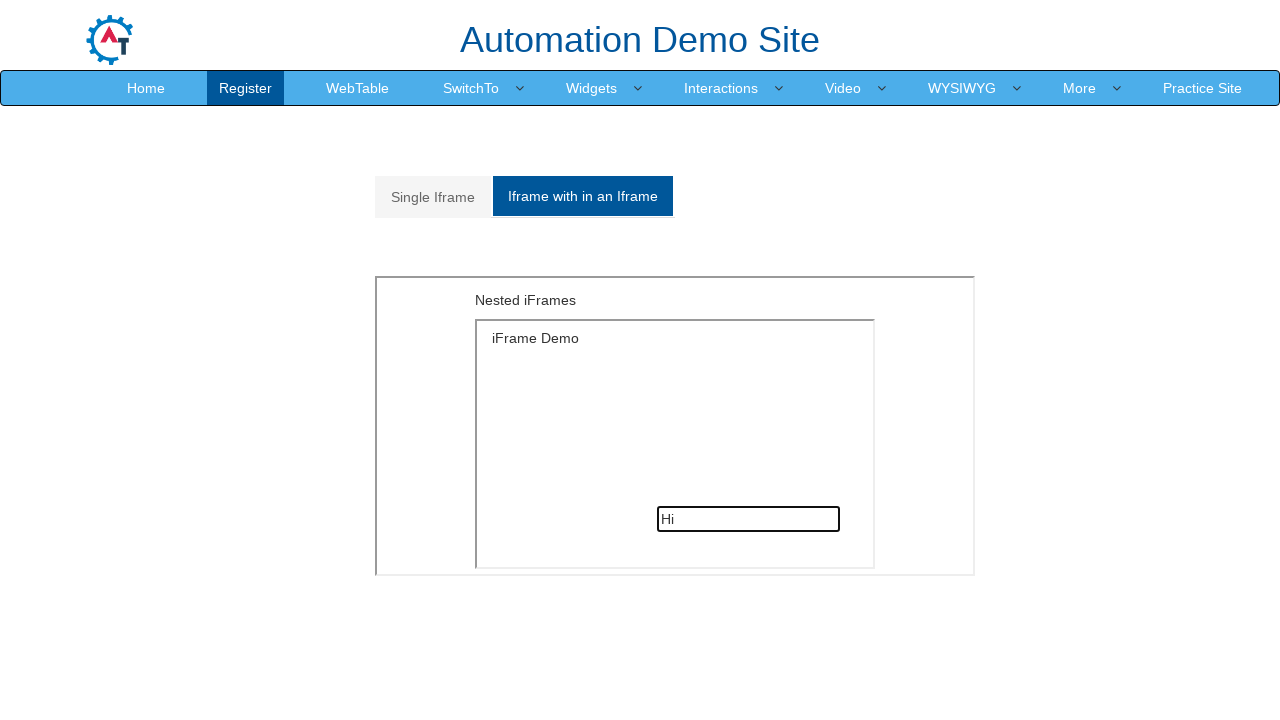